Tests a text box form by filling in username, email, current address, and permanent address fields, then verifies the entered values

Starting URL: https://demoqa.com/text-box

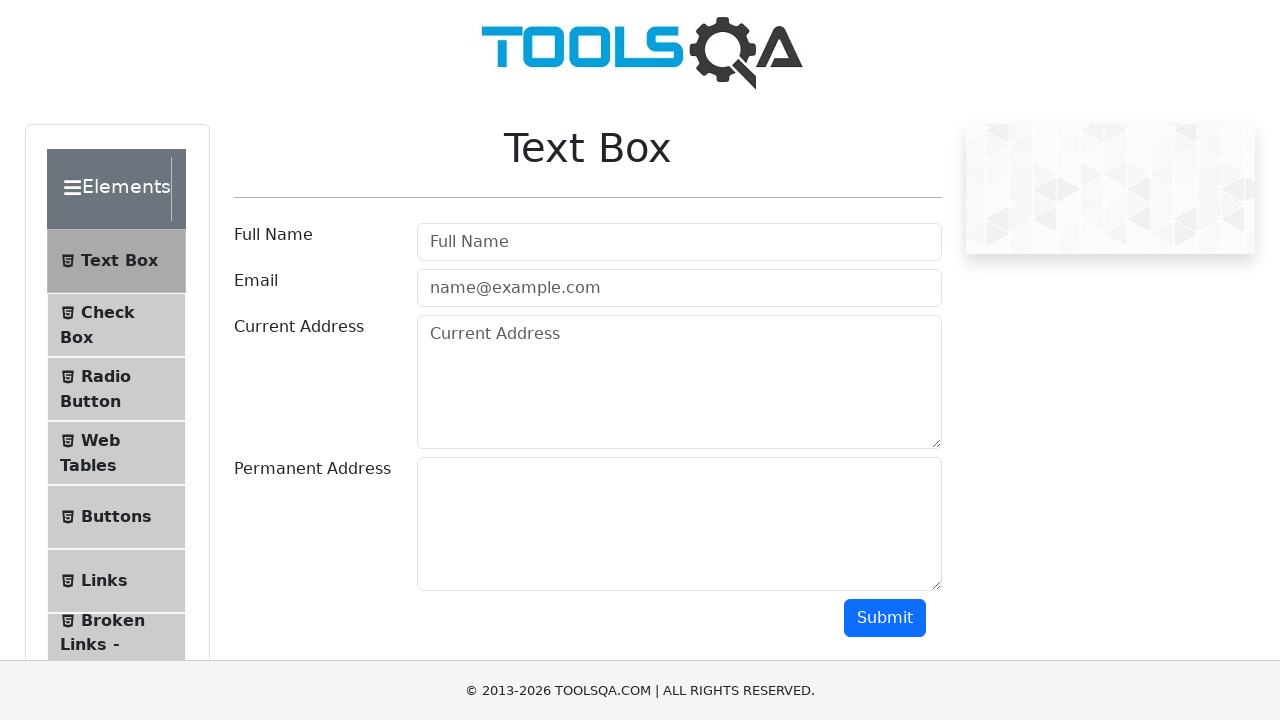

Cleared username field on #userName
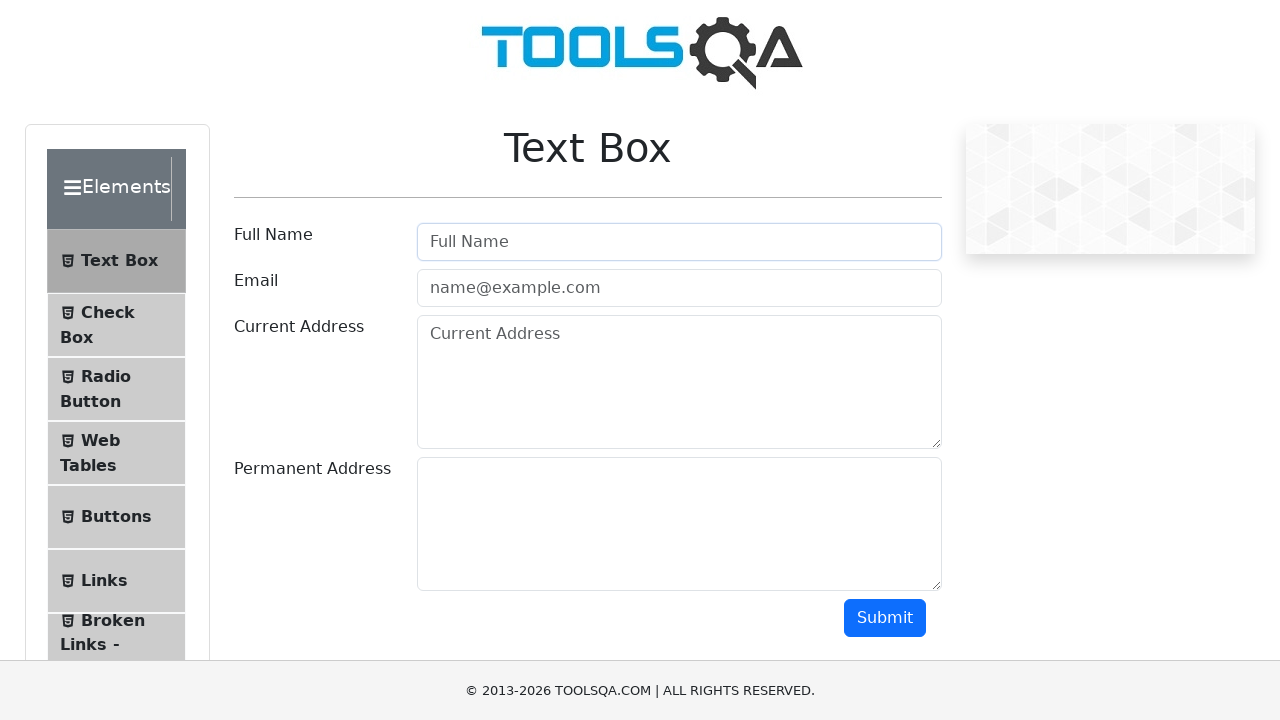

Filled username field with 'AVER' on #userName
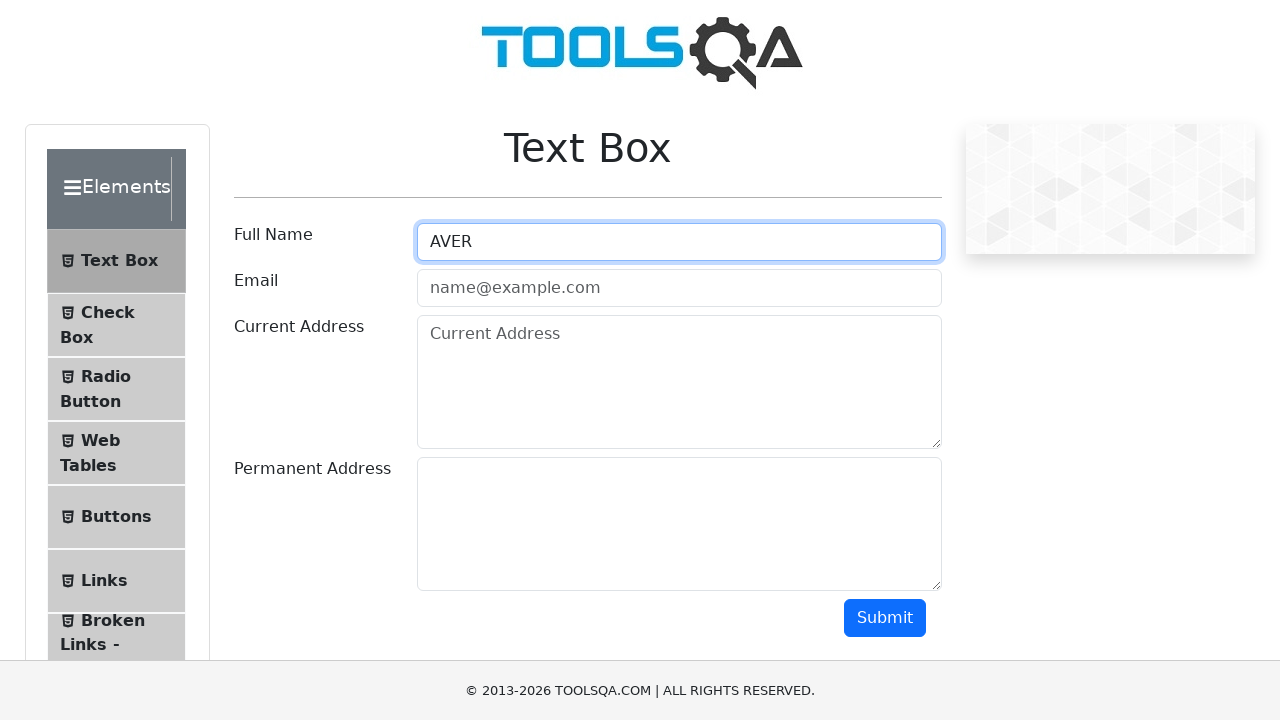

Cleared email field on #userEmail
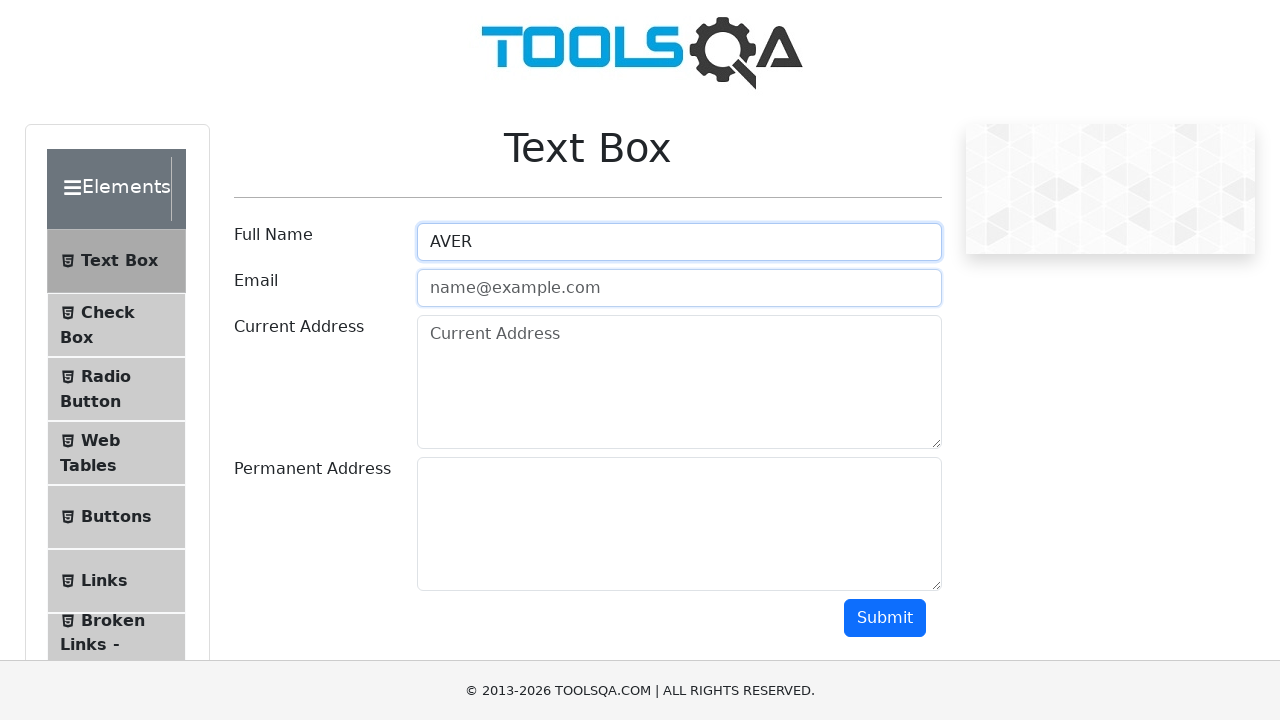

Filled email field with 'avervov@gmail.com' on #userEmail
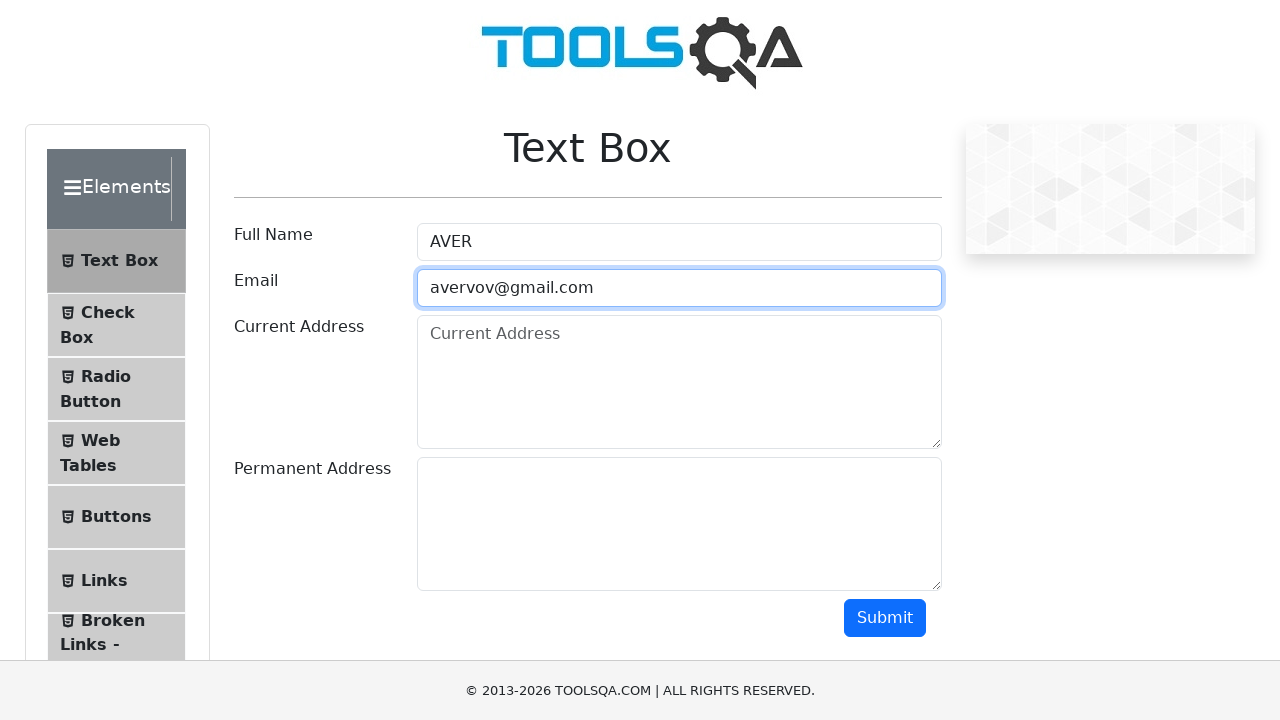

Cleared current address field on #currentAddress
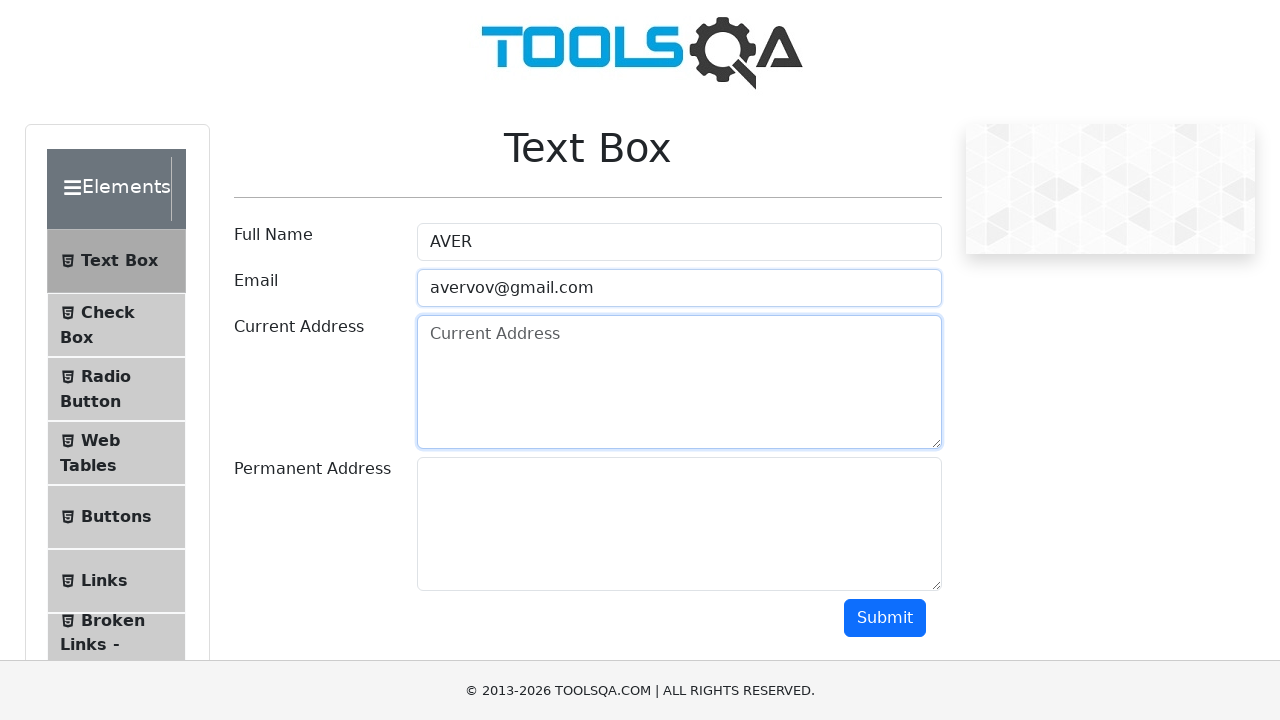

Filled current address field with 'Minsk, Belarus' on #currentAddress
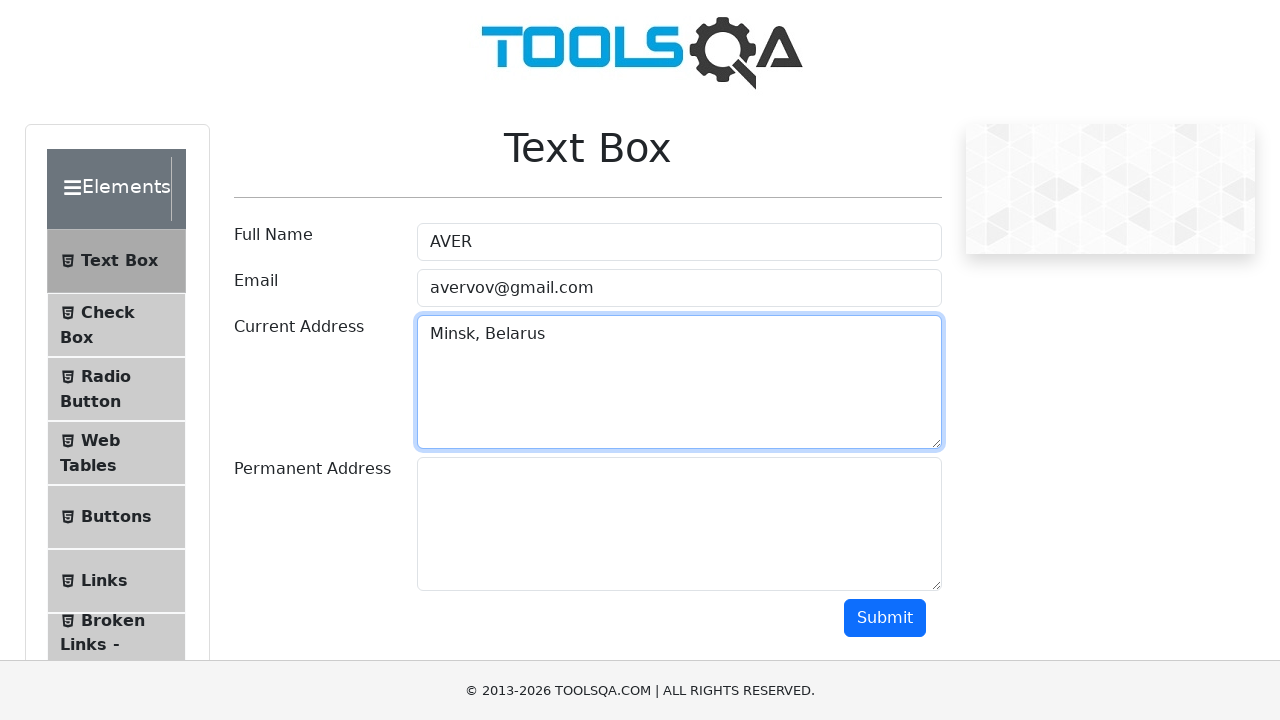

Cleared permanent address field on #permanentAddress
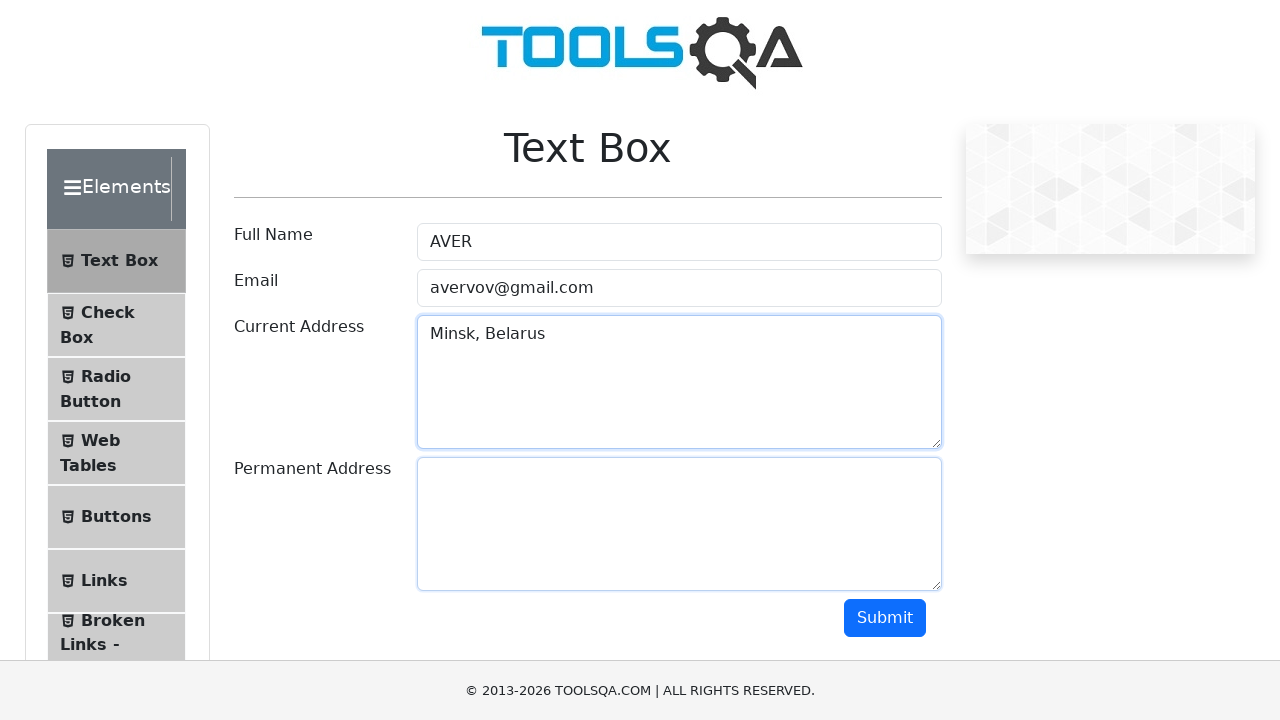

Filled permanent address field with 'Minsk, Belarus' on #permanentAddress
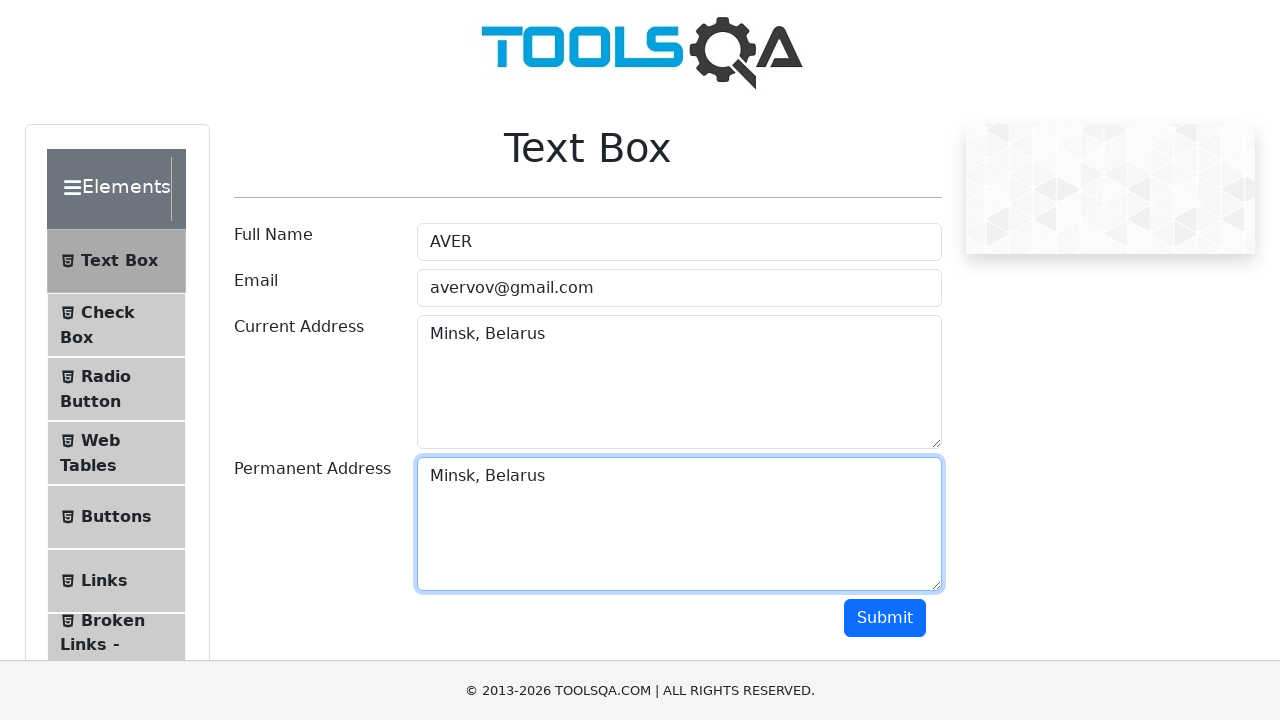

Verified username field contains 'AVER'
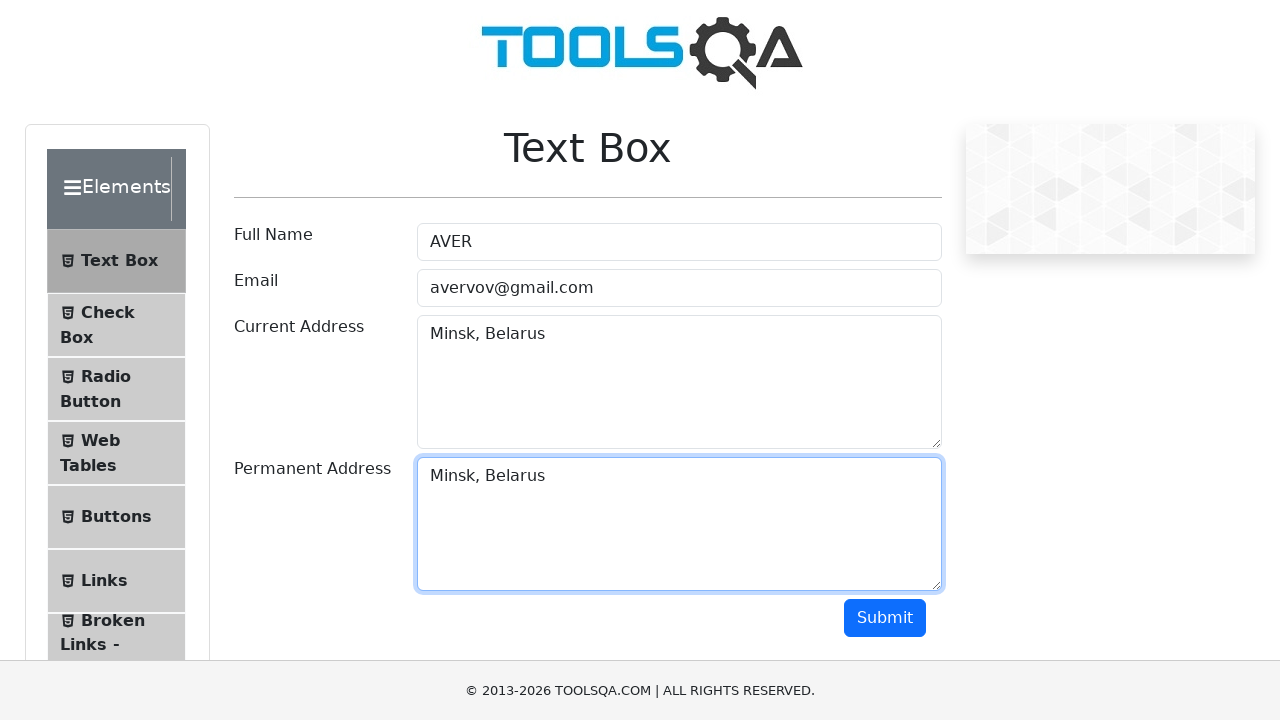

Verified email field contains 'avervov@gmail.com'
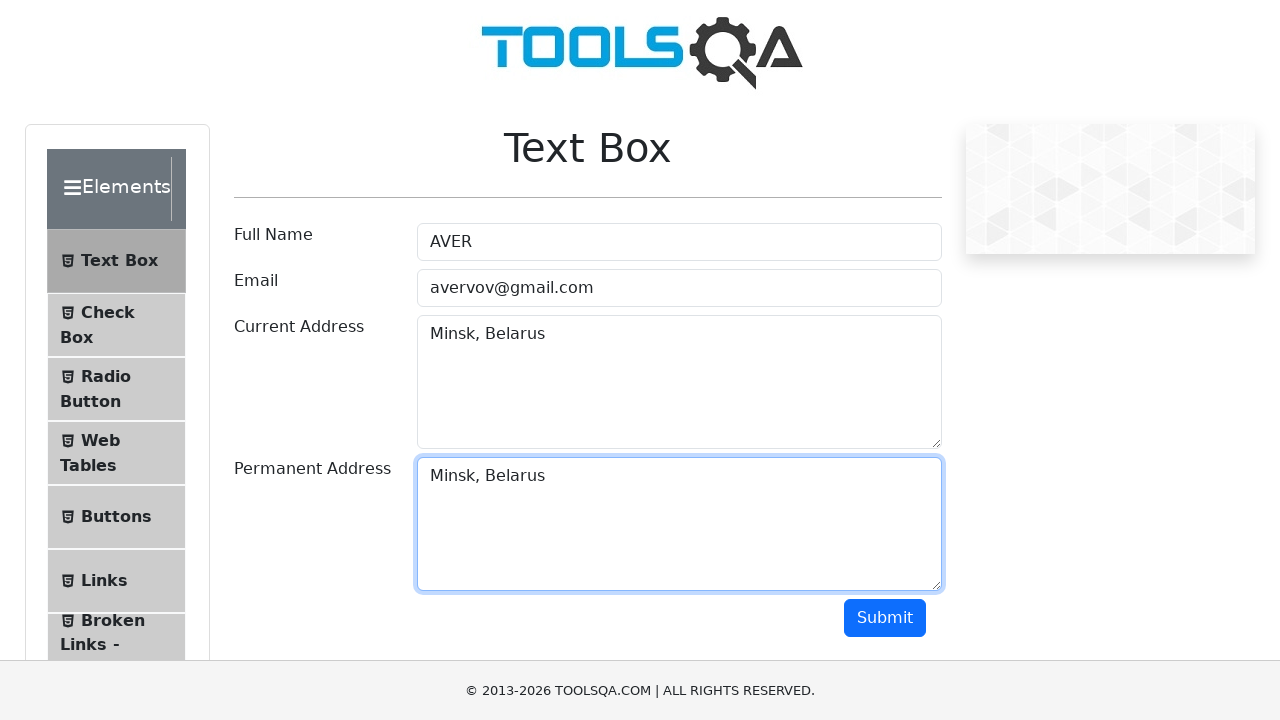

Verified current address field contains 'Minsk, Belarus'
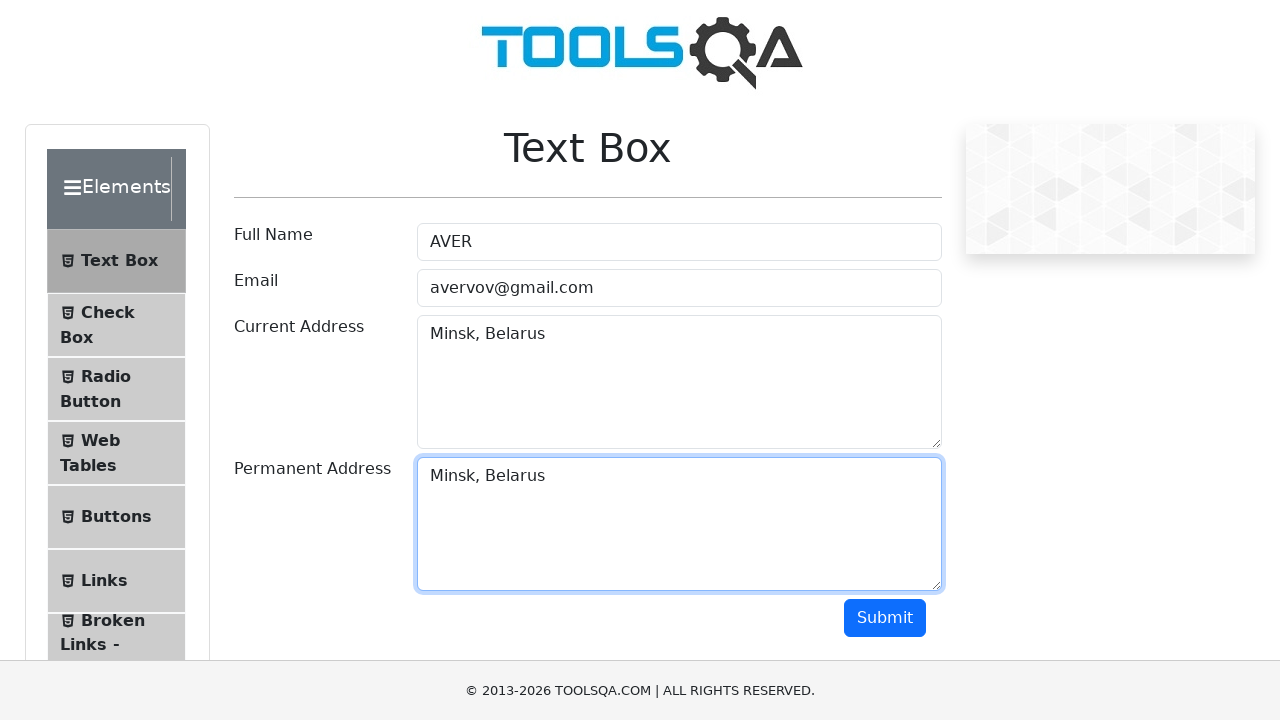

Verified permanent address field contains 'Minsk, Belarus'
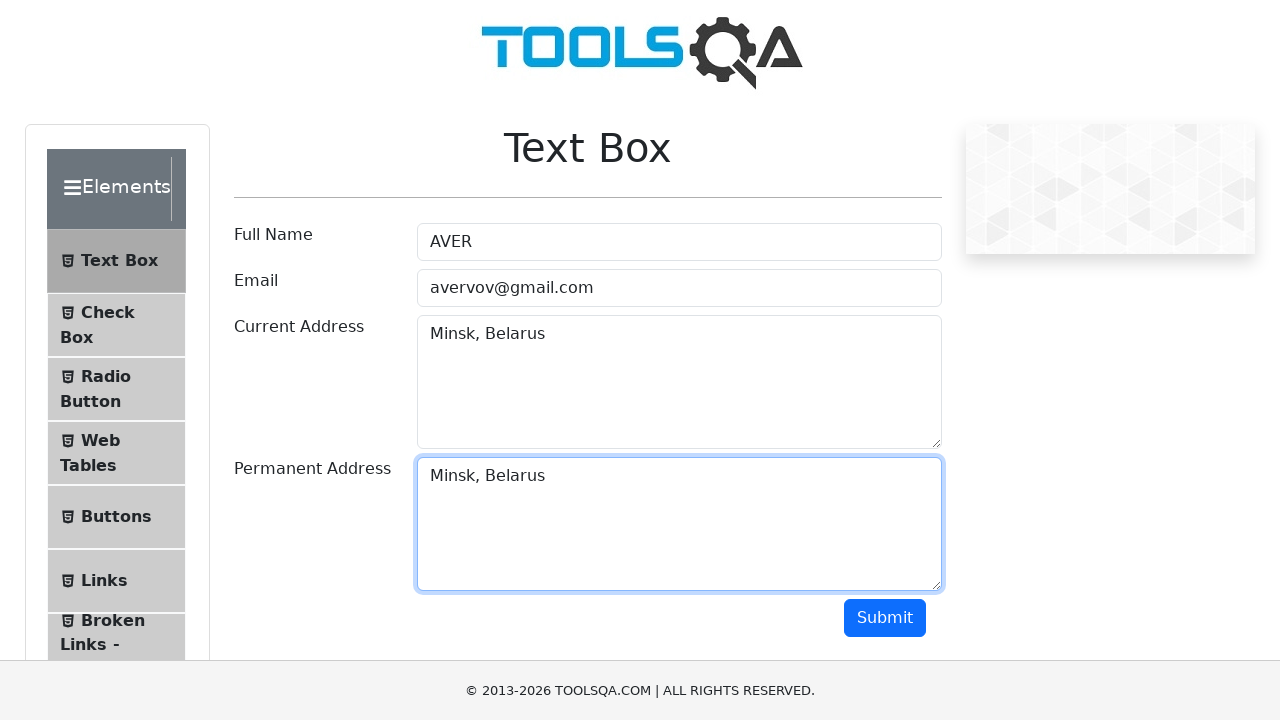

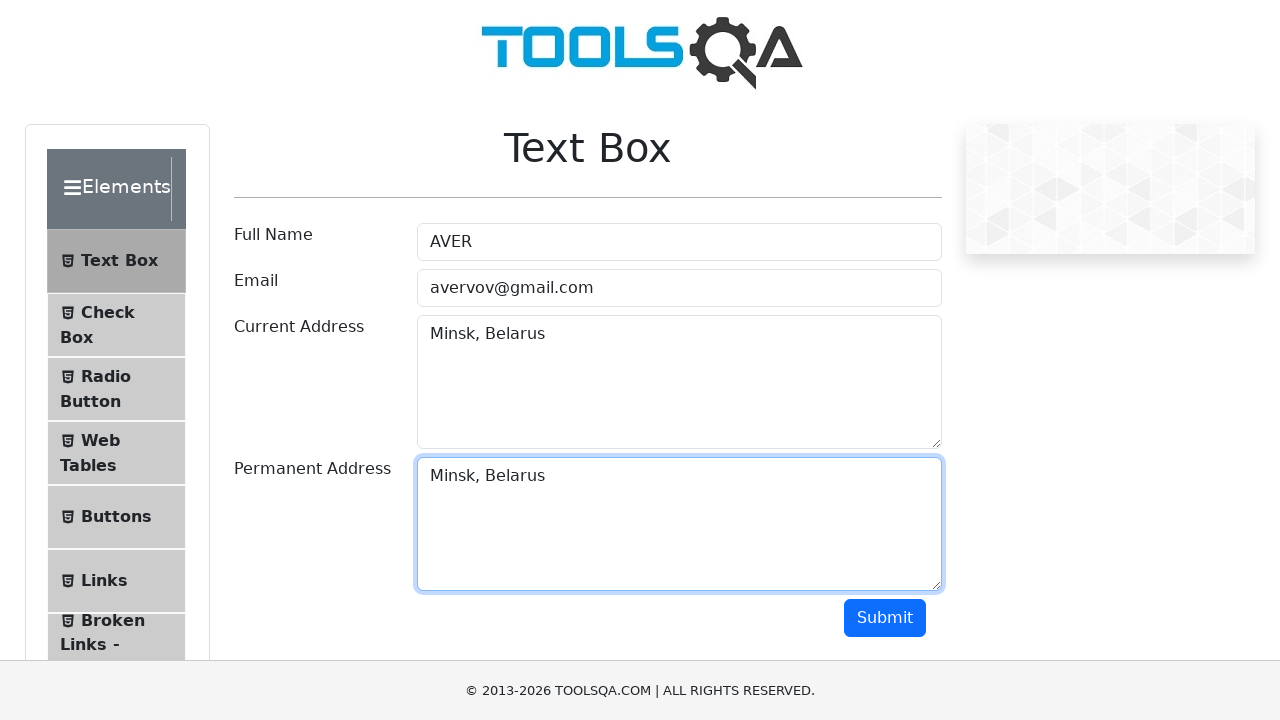